Tests checkbox interaction by checking the selection state of two checkboxes and toggling them - clicks checkbox1 if not selected, and clicks checkbox2 if it is selected (to uncheck it).

Starting URL: https://the-internet.herokuapp.com/checkboxes

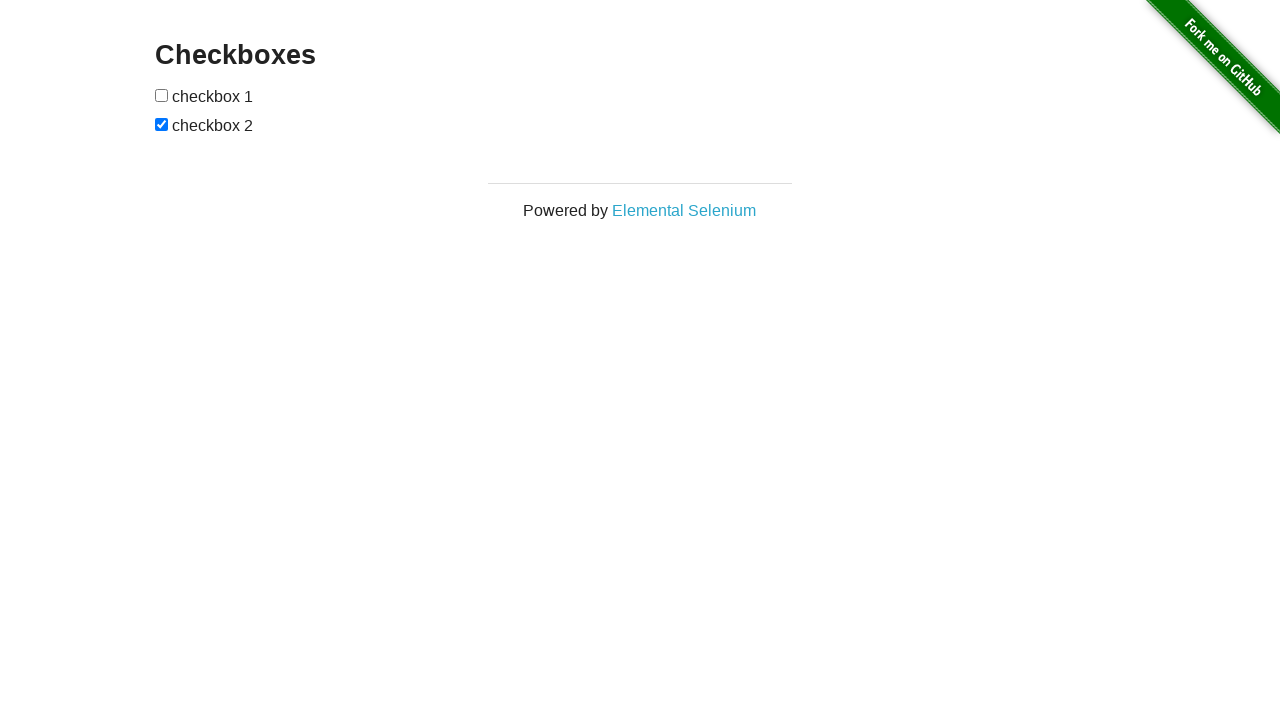

Waited for checkbox form to be visible
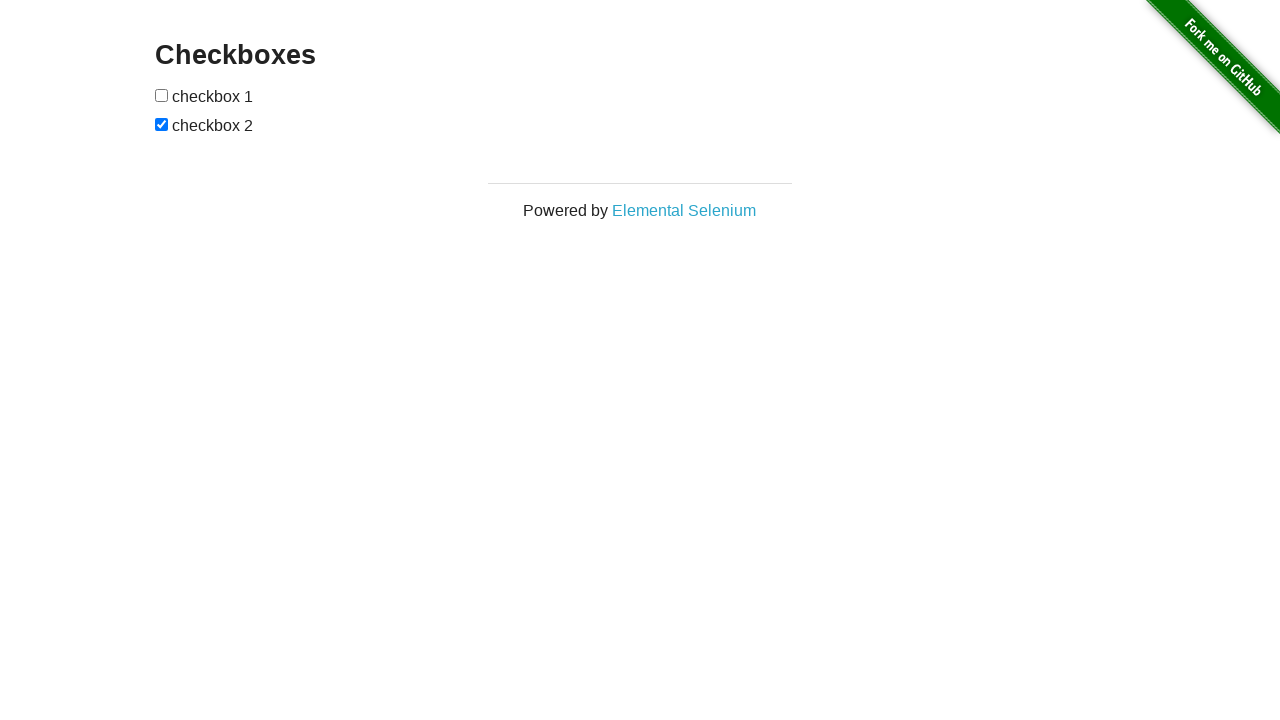

Located checkbox1 element
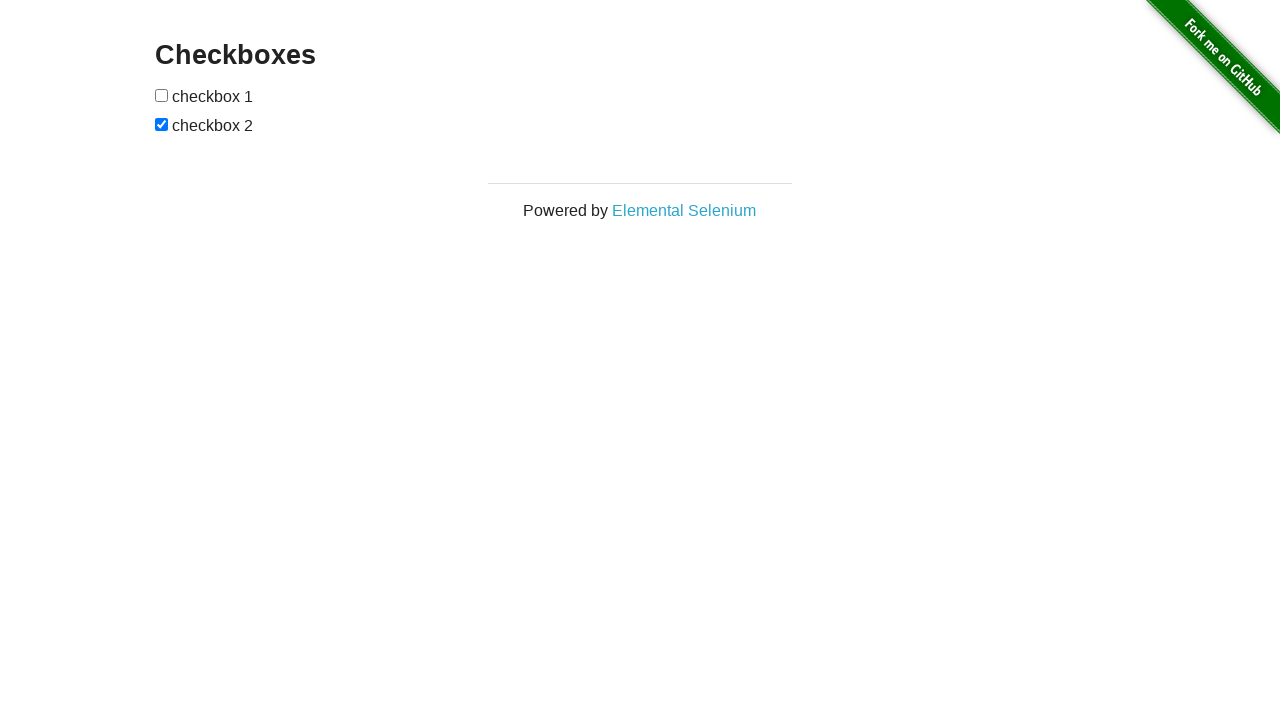

Located checkbox2 element
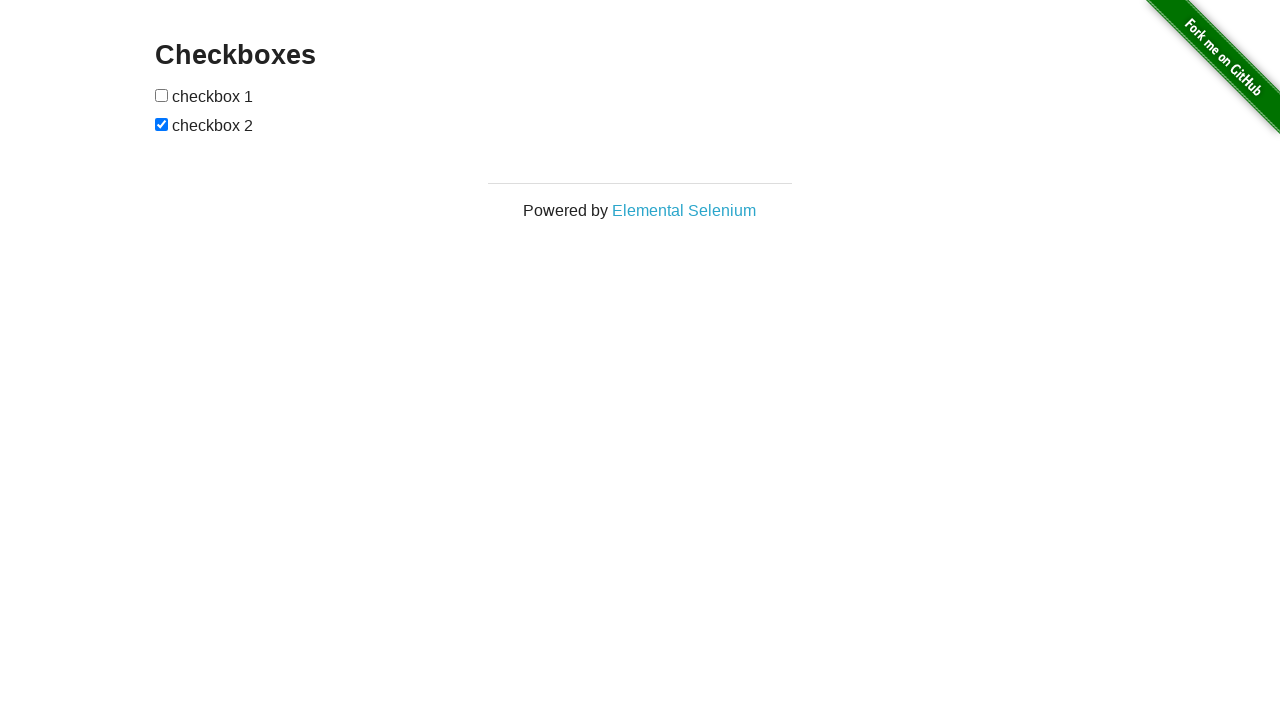

Checkbox1 was not selected, clicked to check it at (162, 95) on xpath=//form[@id='checkboxes']//input[1]
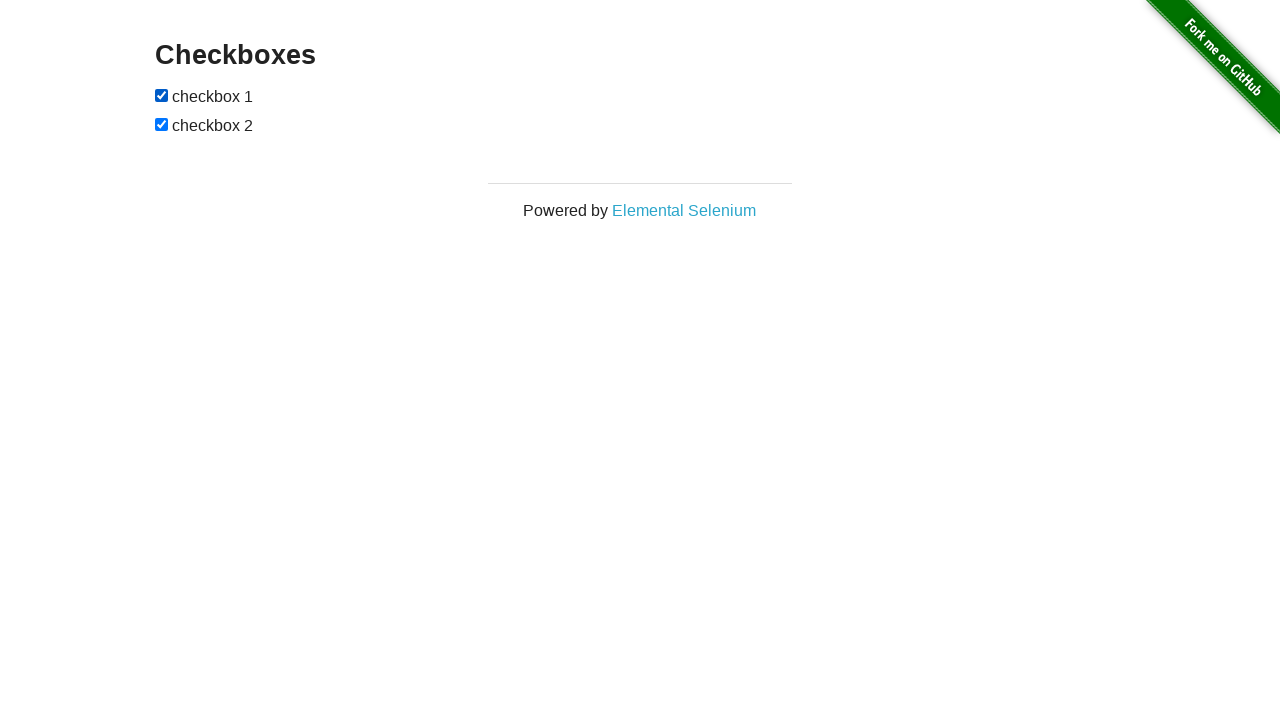

Checkbox2 was selected, clicked to uncheck it at (162, 124) on xpath=//form[@id='checkboxes']//input[2]
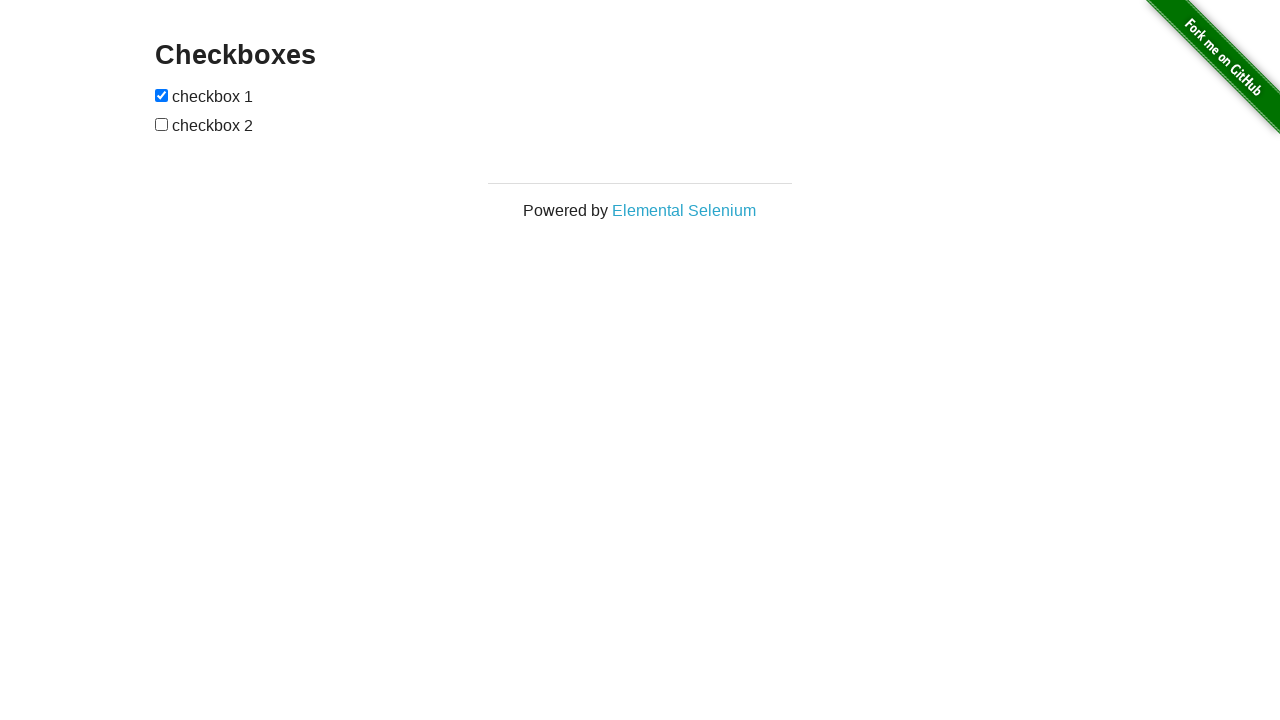

Verified checkbox1 is visible
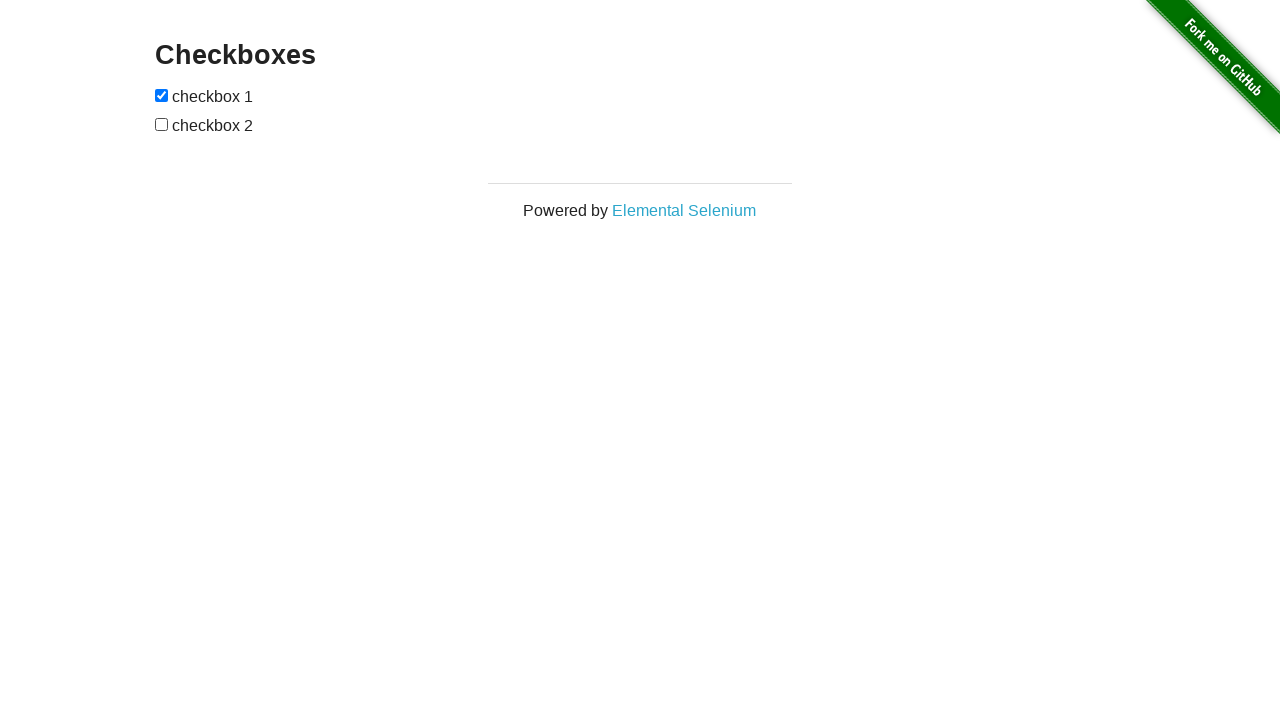

Verified checkbox1 is enabled
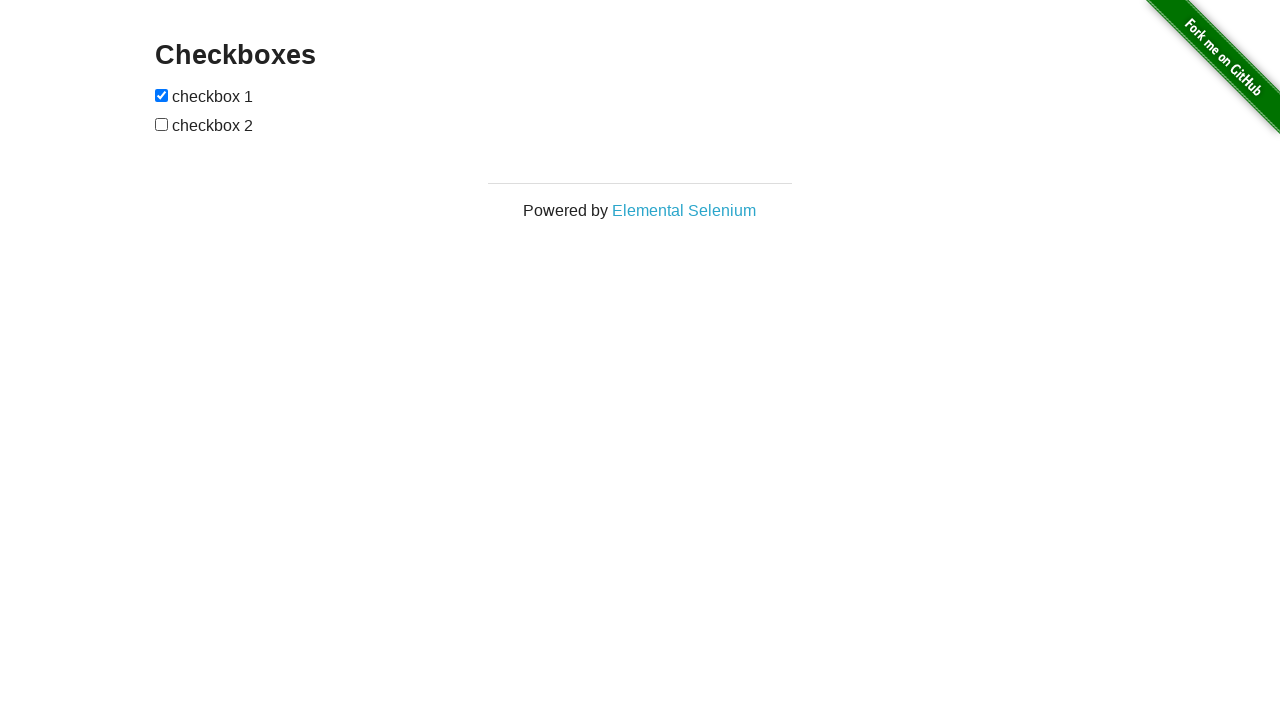

Verified checkbox2 is visible
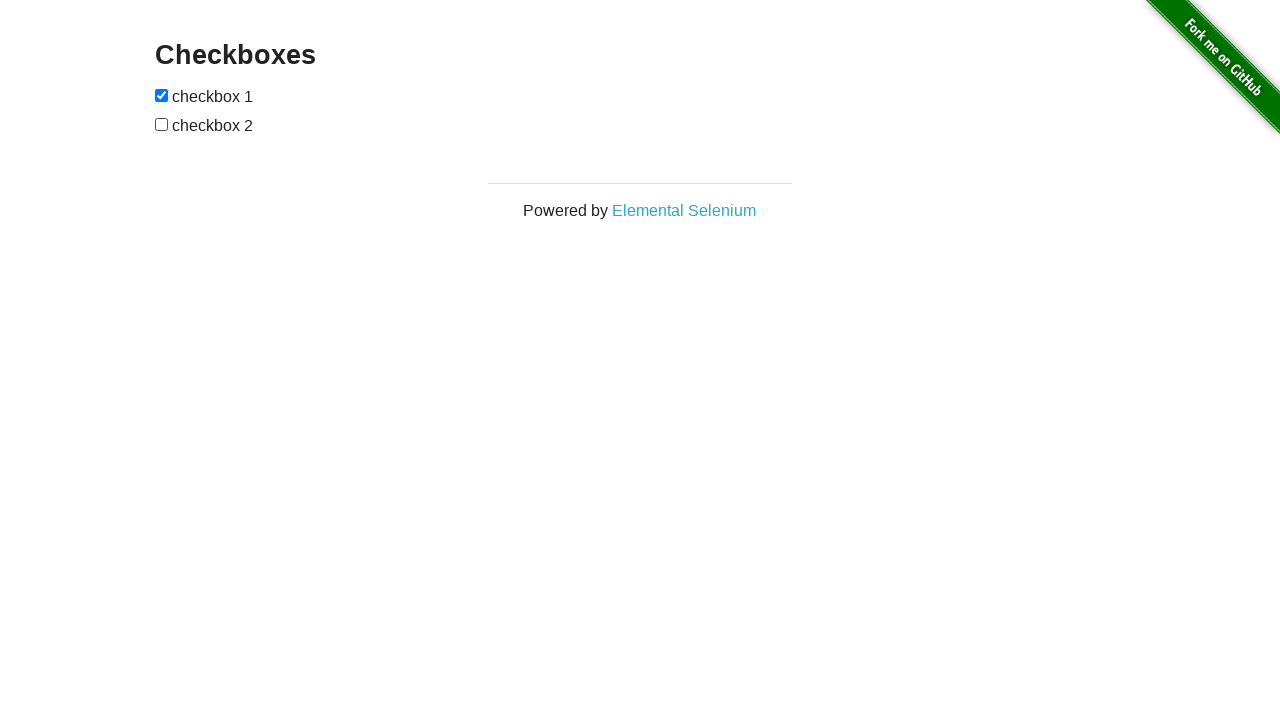

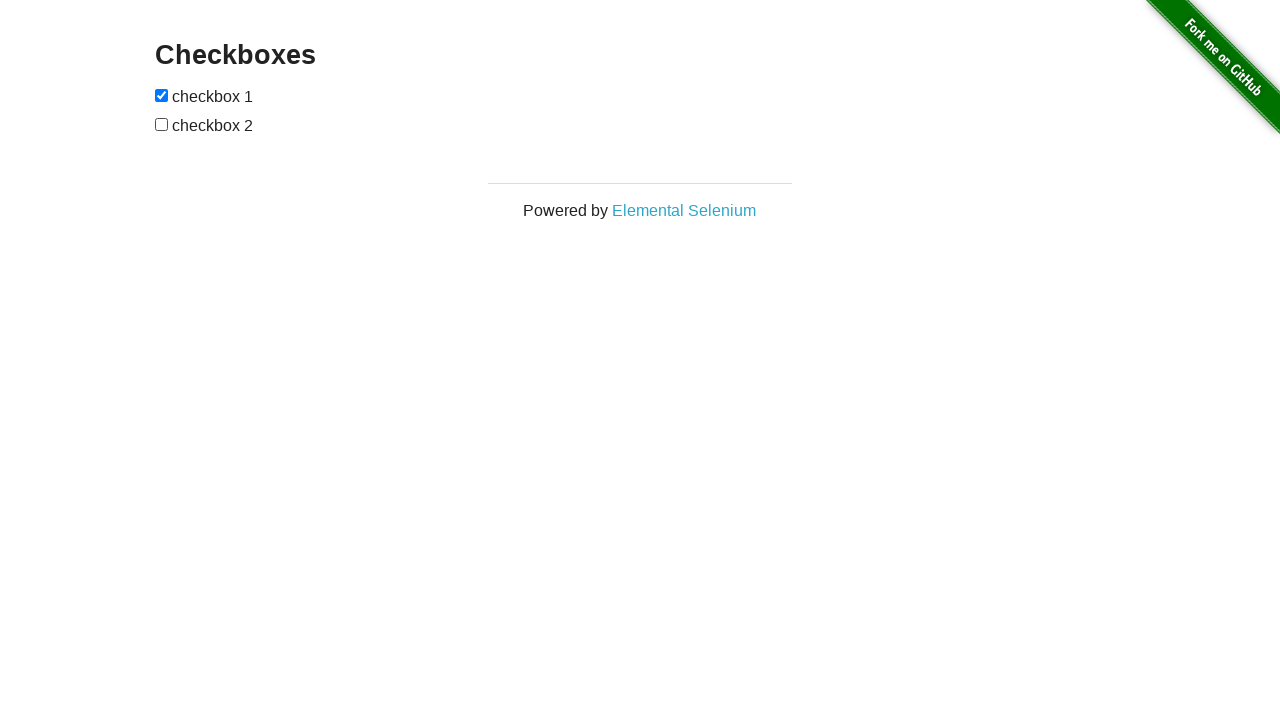